Navigates to a test automation practice blog and scrolls down the page by 1300 pixels to view content below the fold.

Starting URL: https://testautomationpractice.blogspot.com/

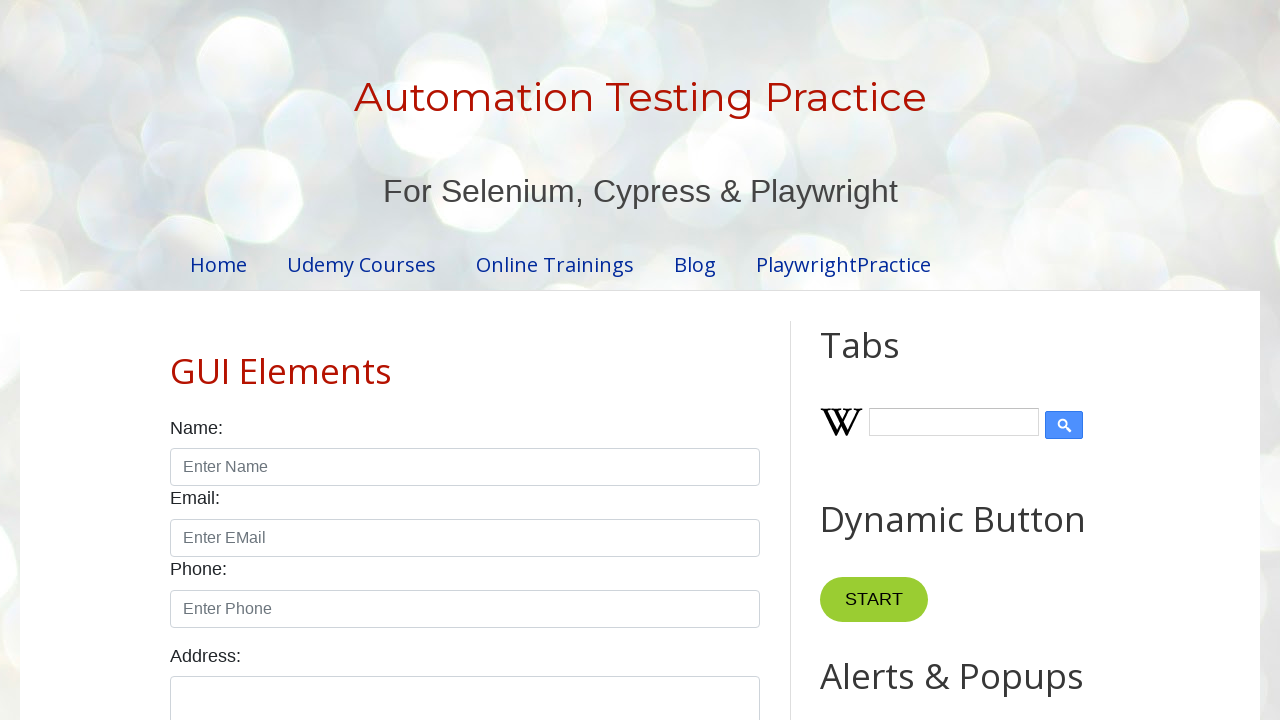

Navigated to test automation practice blog
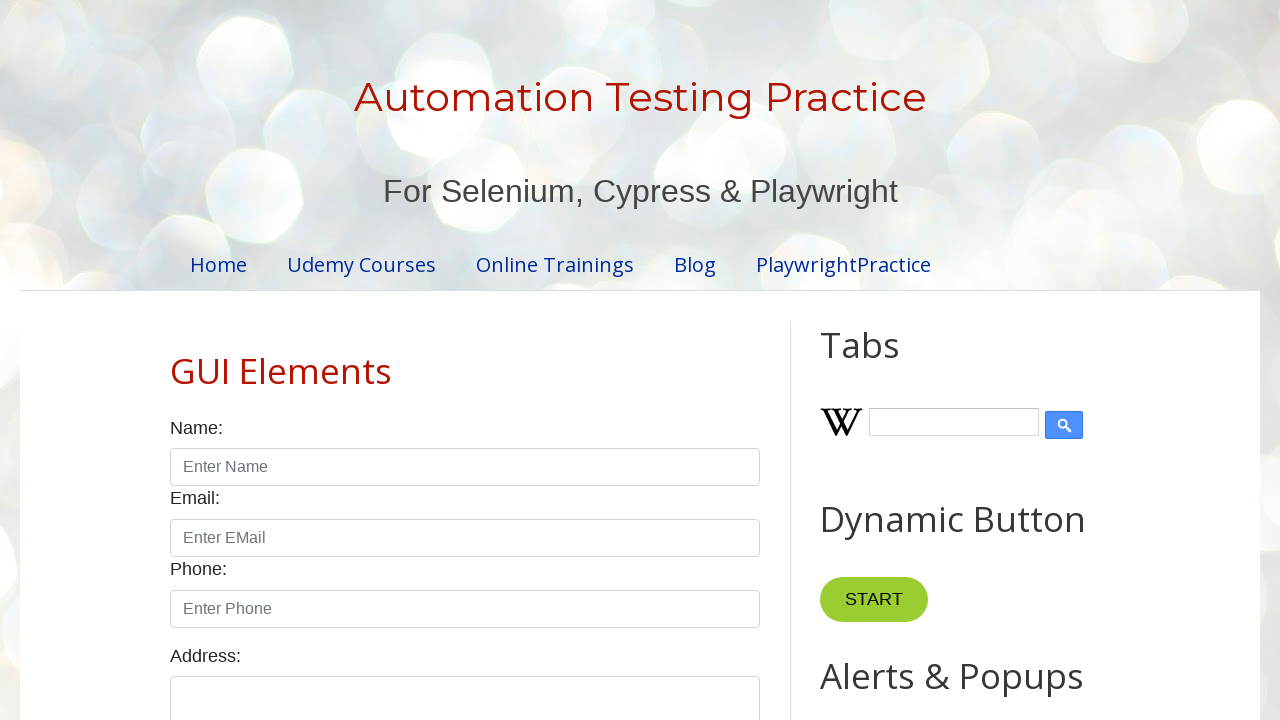

Scrolled down the page by 1300 pixels to view below-the-fold content
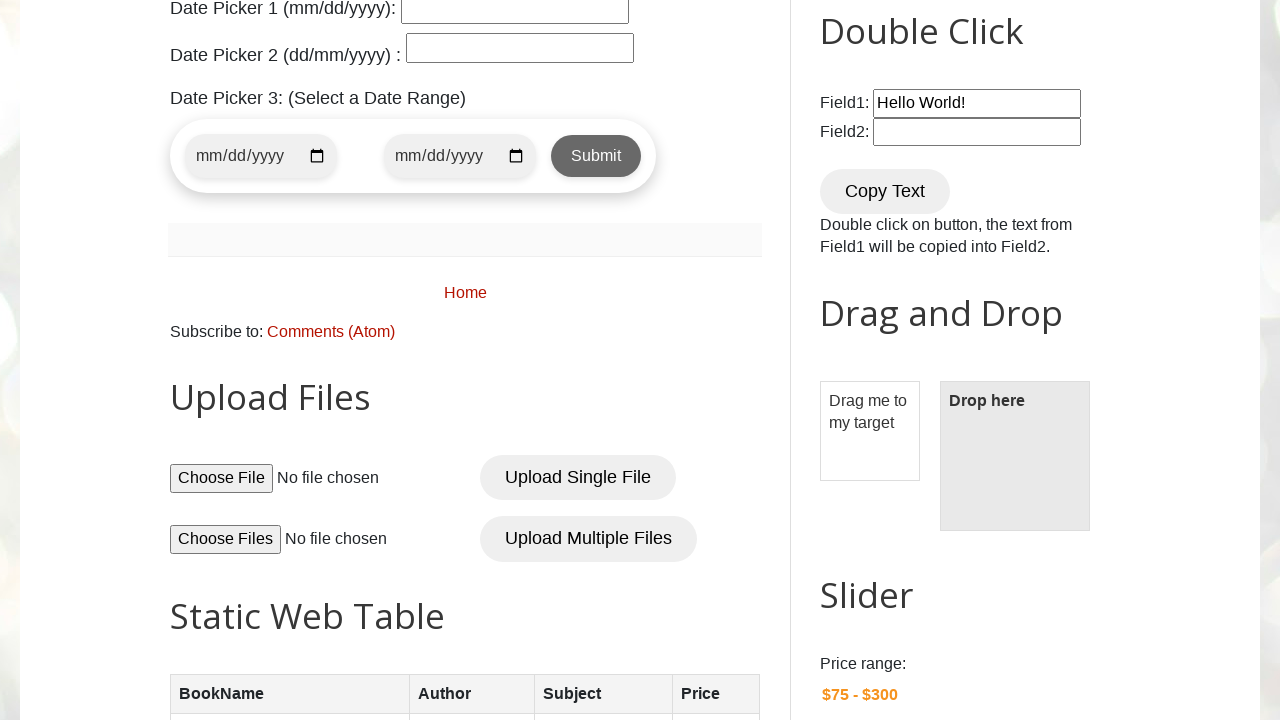

Waited 1 second for scroll animation to complete
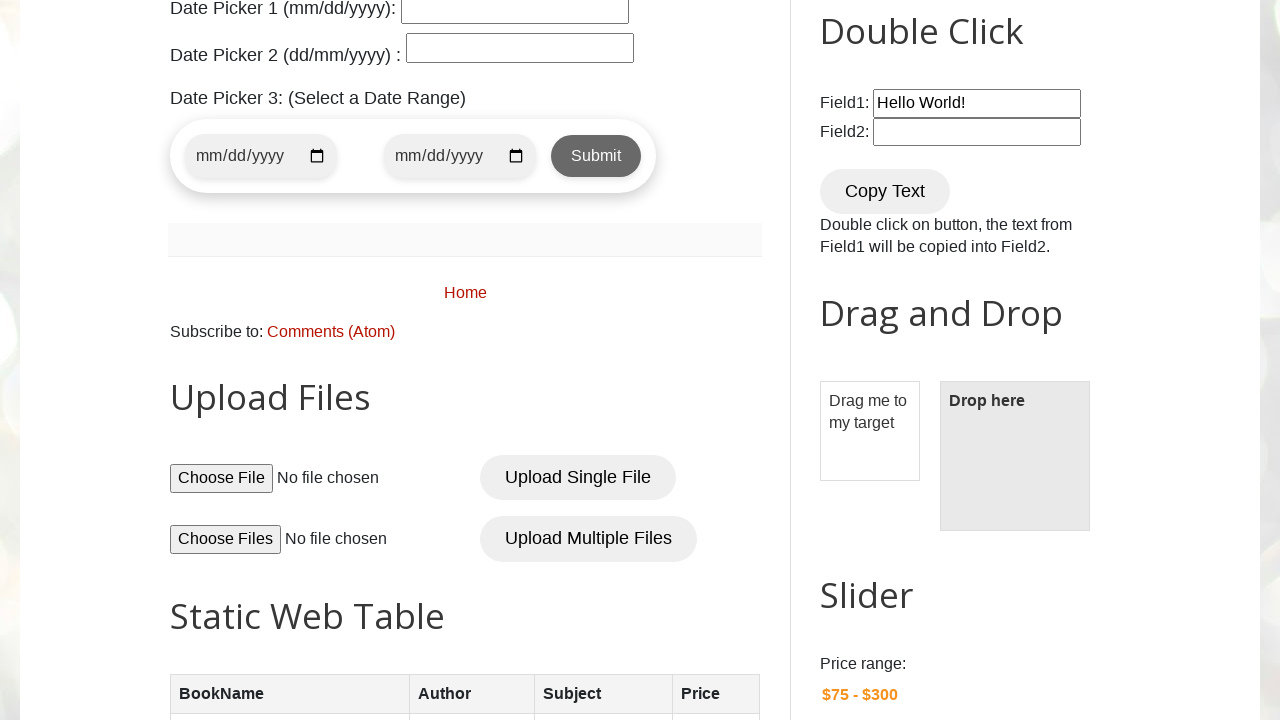

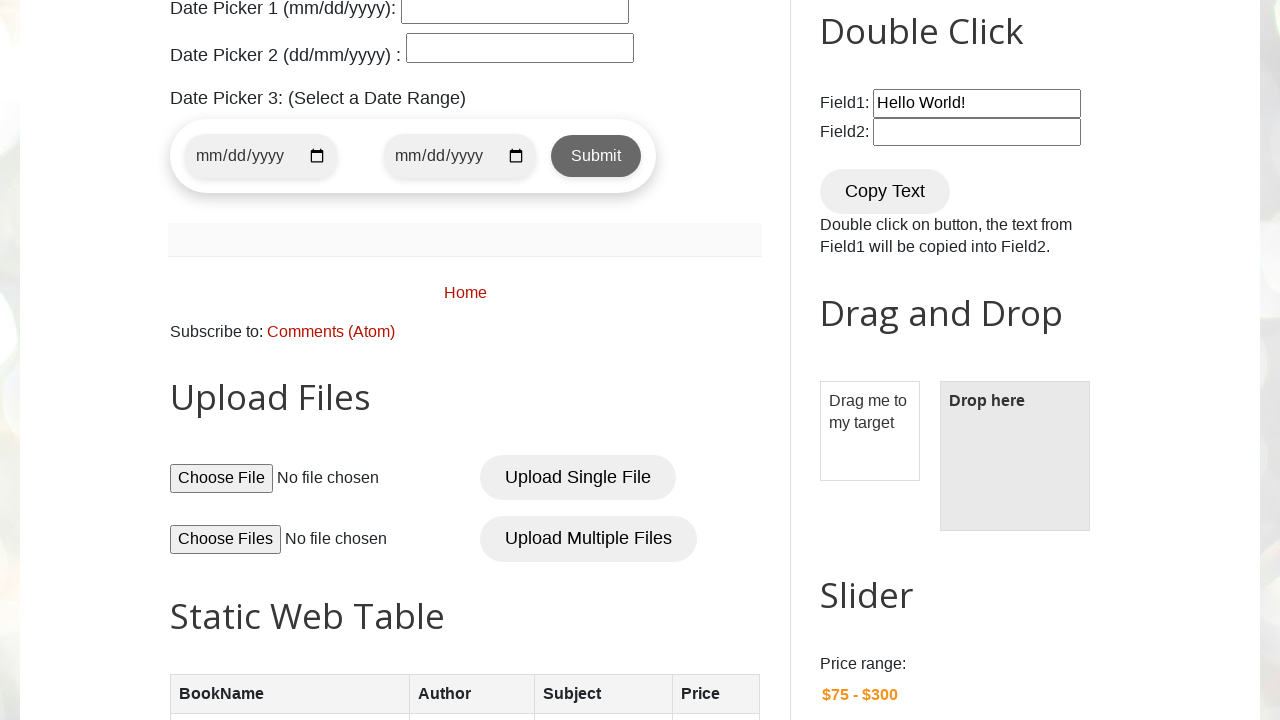